Tests the location search functionality on an aged care services website by entering a postal code into the search field and submitting the search.

Starting URL: https://www.agedcarequickstart.com.au/

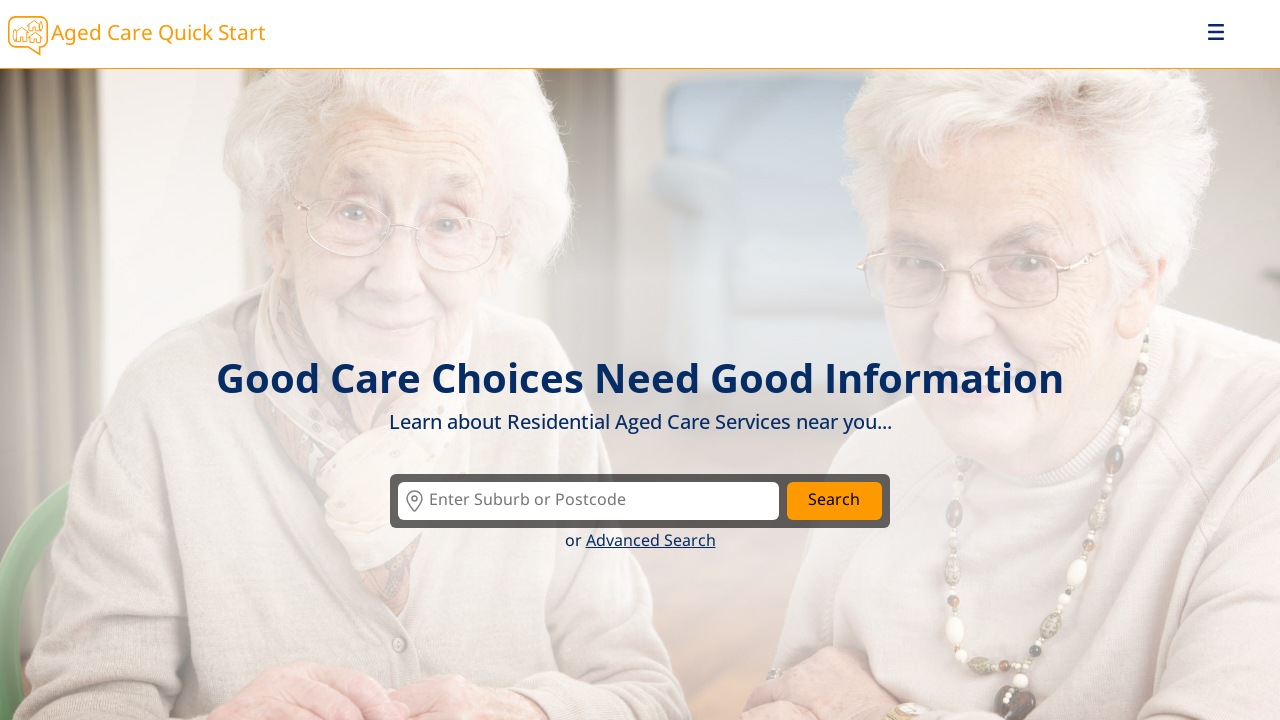

Location input field became visible
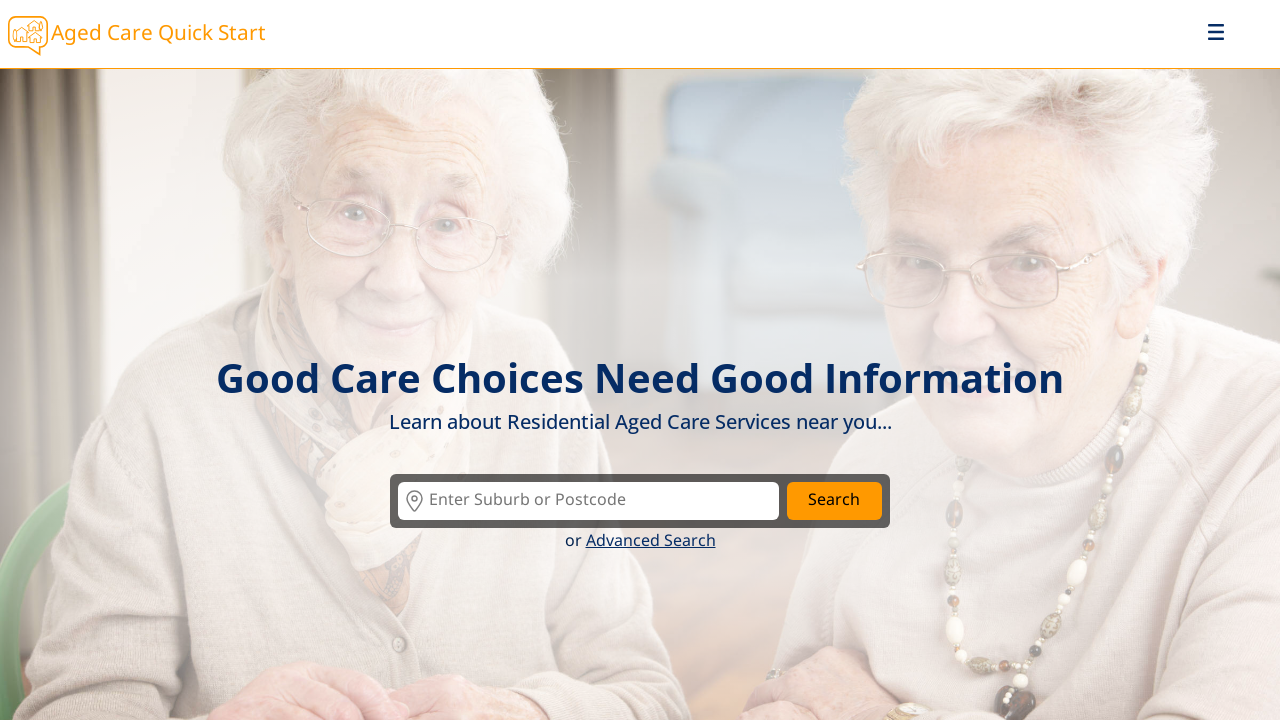

Entered postal code '5000' into location search field on #location
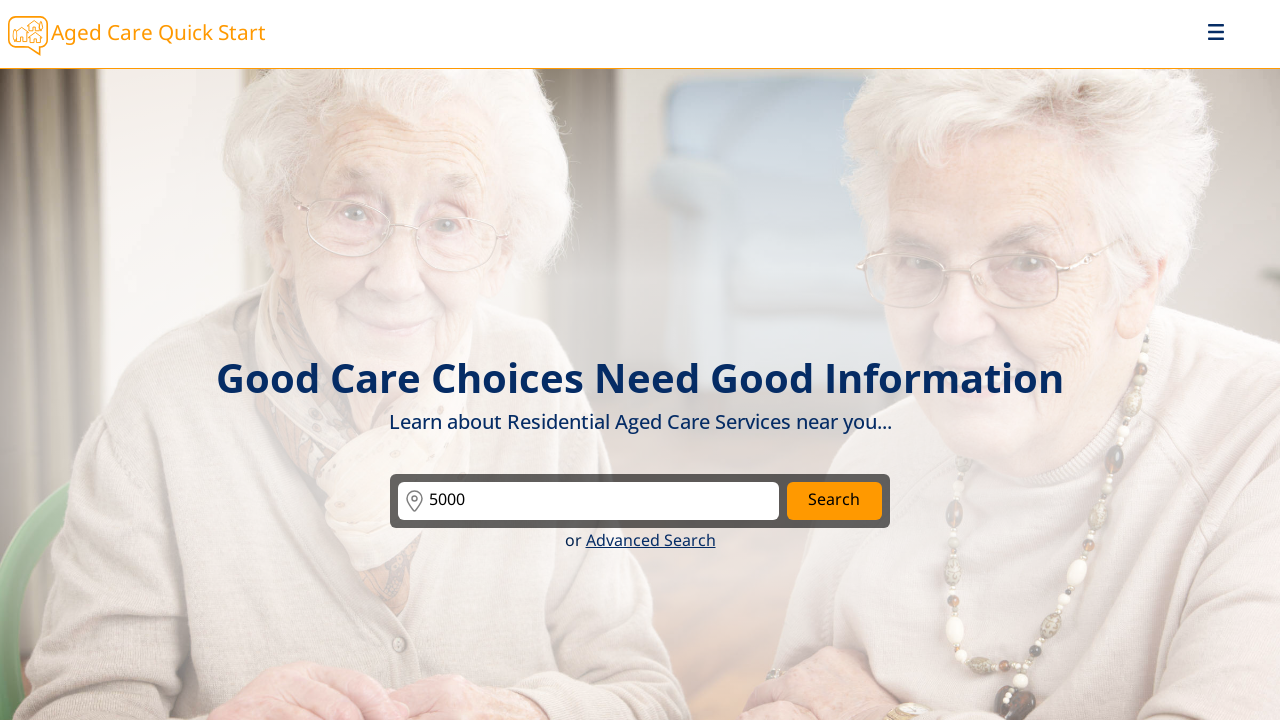

Pressed Enter to submit location search on #location
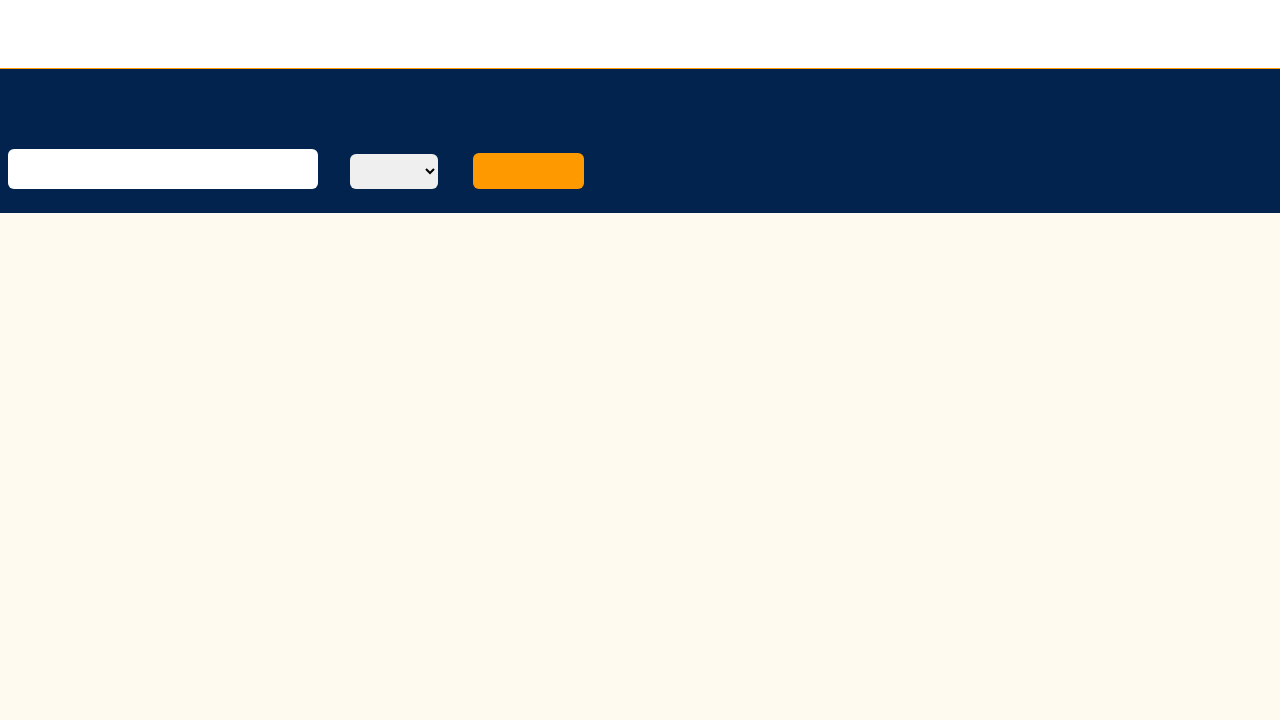

Waited for search results to load
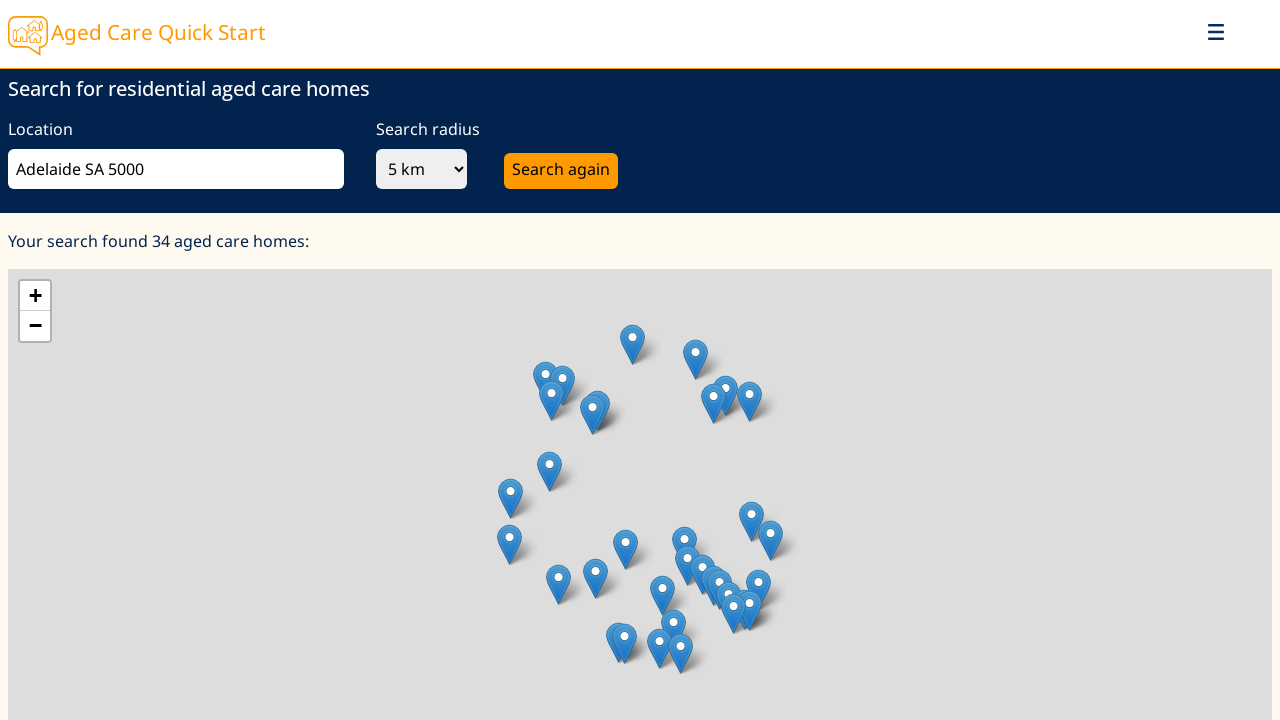

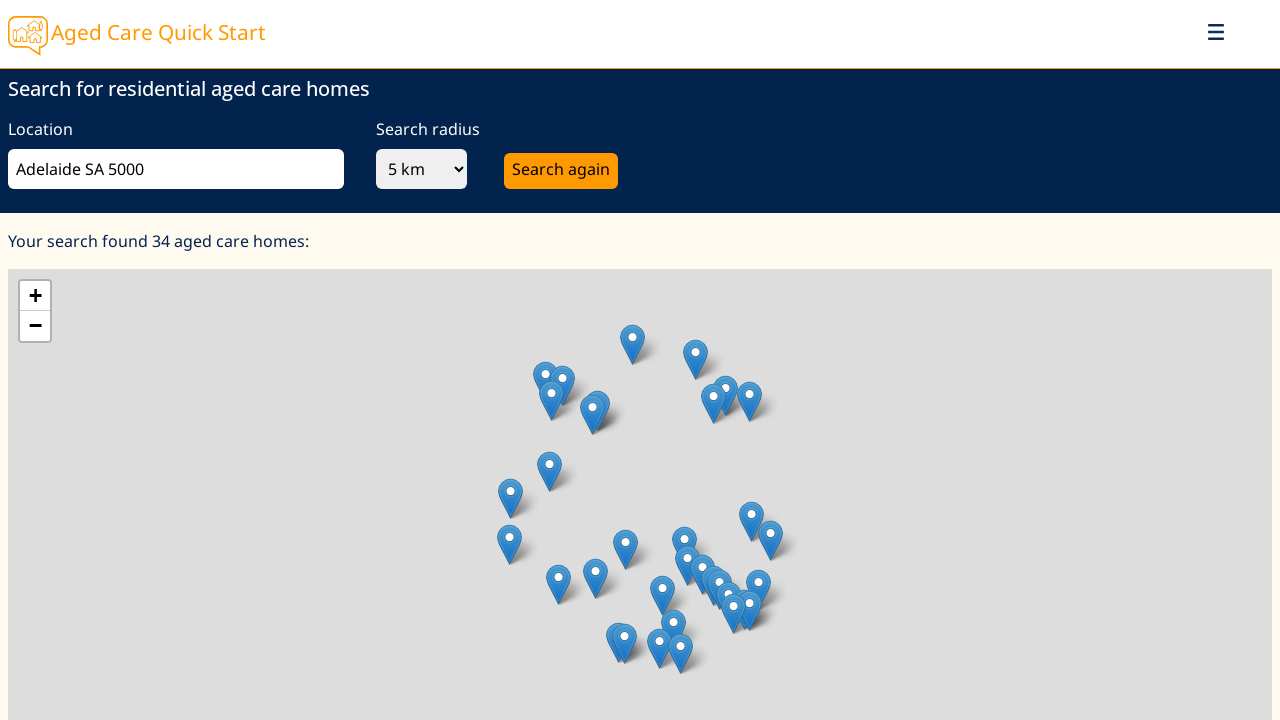